Tests promo code validation functionality by adding an item to cart, entering an invalid promo code, and verifying the error message

Starting URL: https://shopdemo.e-junkie.com/

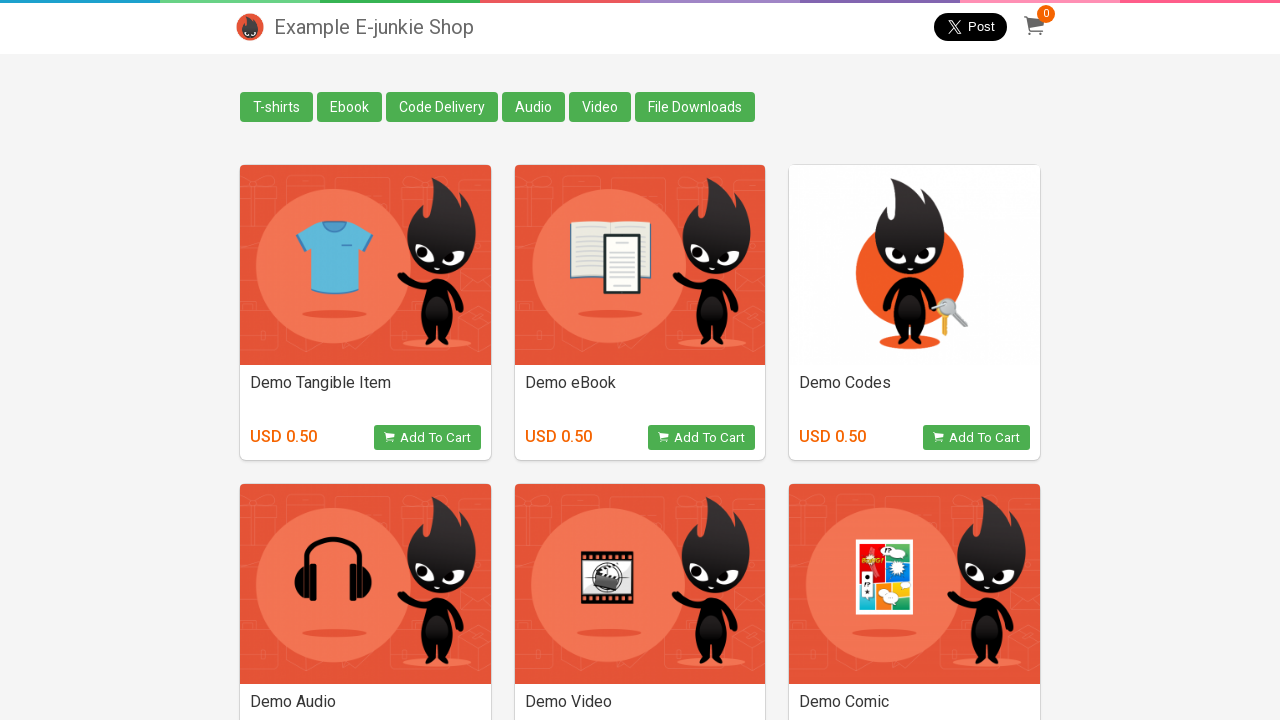

Clicked ebook add to cart button at (702, 438) on xpath=//div[2]//a[1]//div[1]//div[2]//button[1]
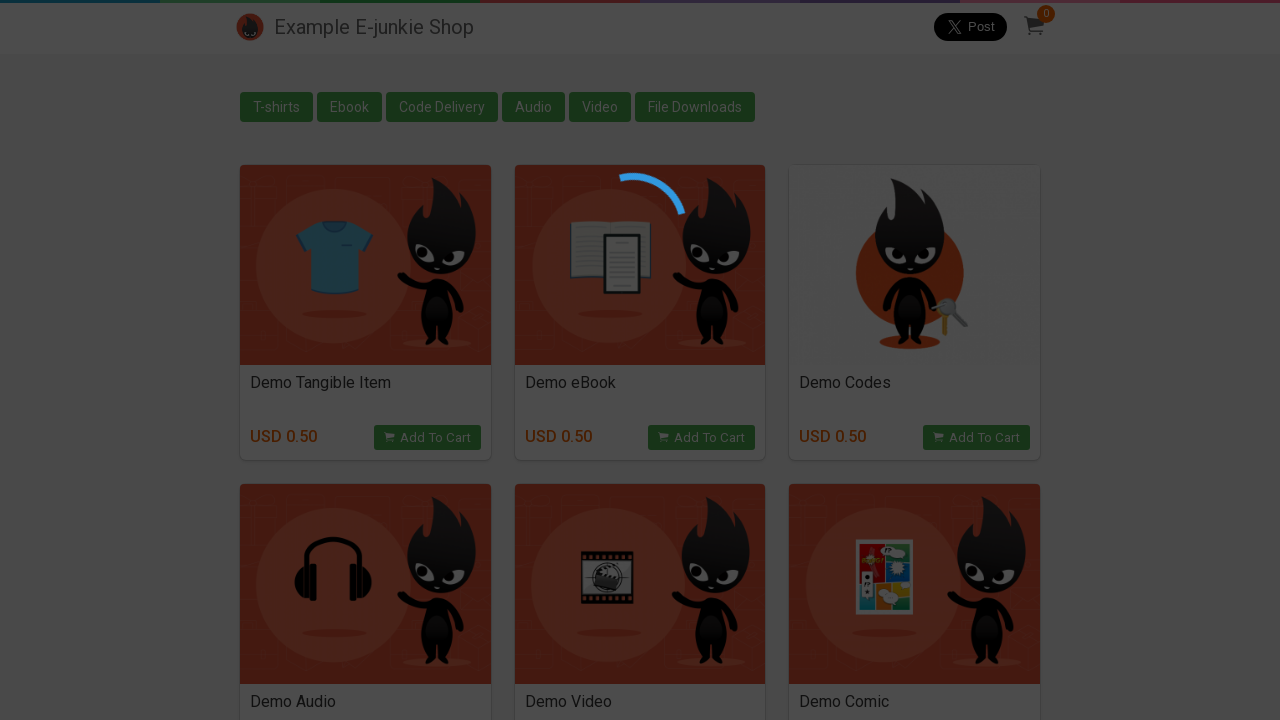

Waited for checkout iframe to load
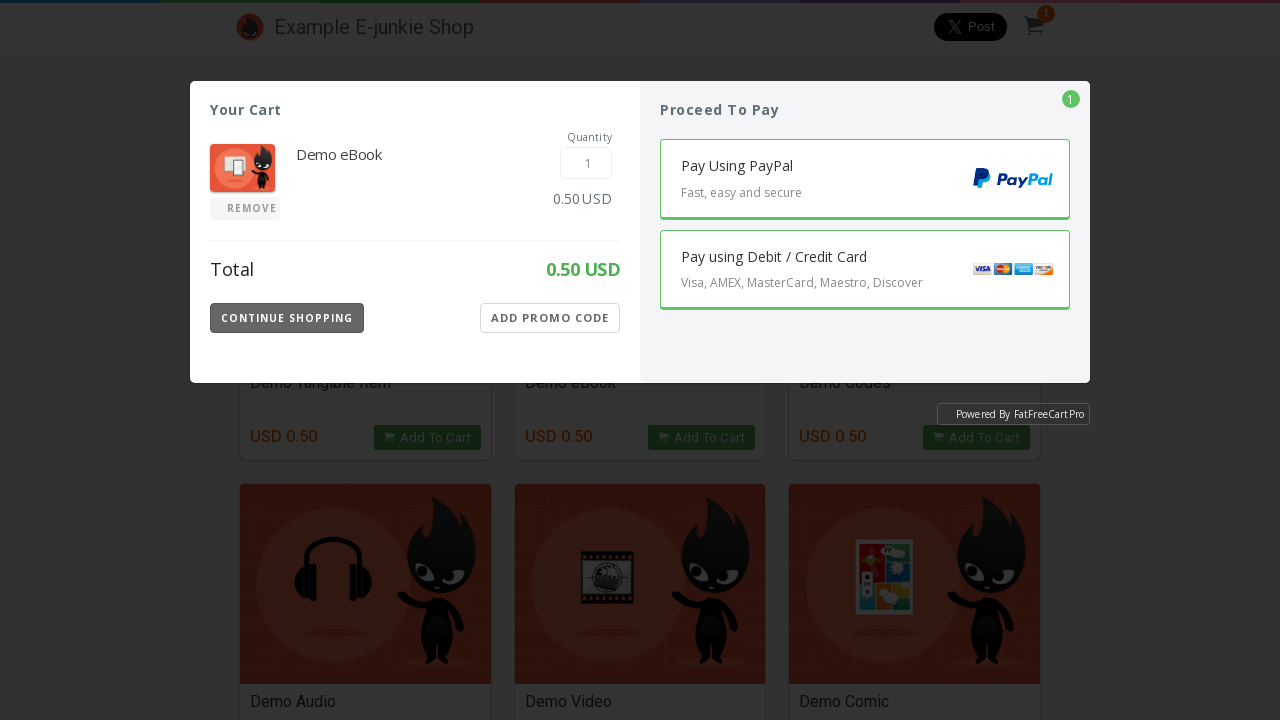

Located the checkout iframe
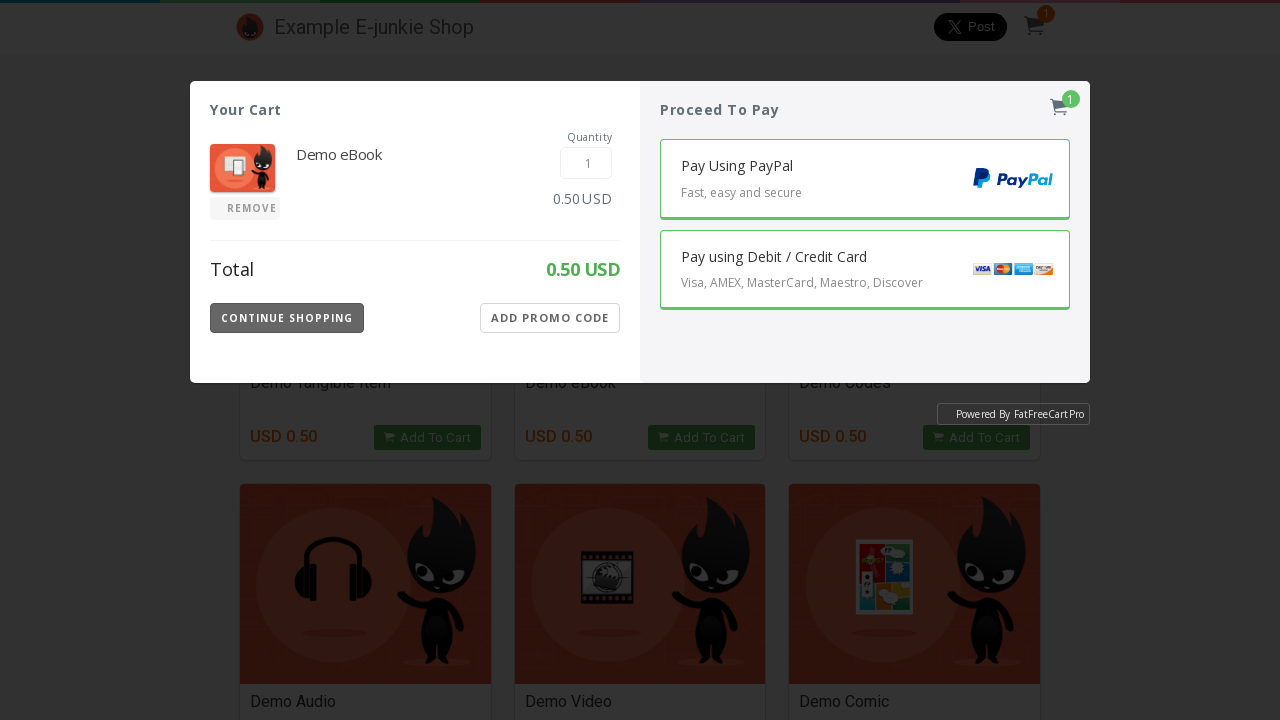

Clicked 'Add Promo Code' button at (550, 318) on iframe.EJIframeV3.EJOverlayV3 >> nth=0 >> internal:control=enter-frame >> button
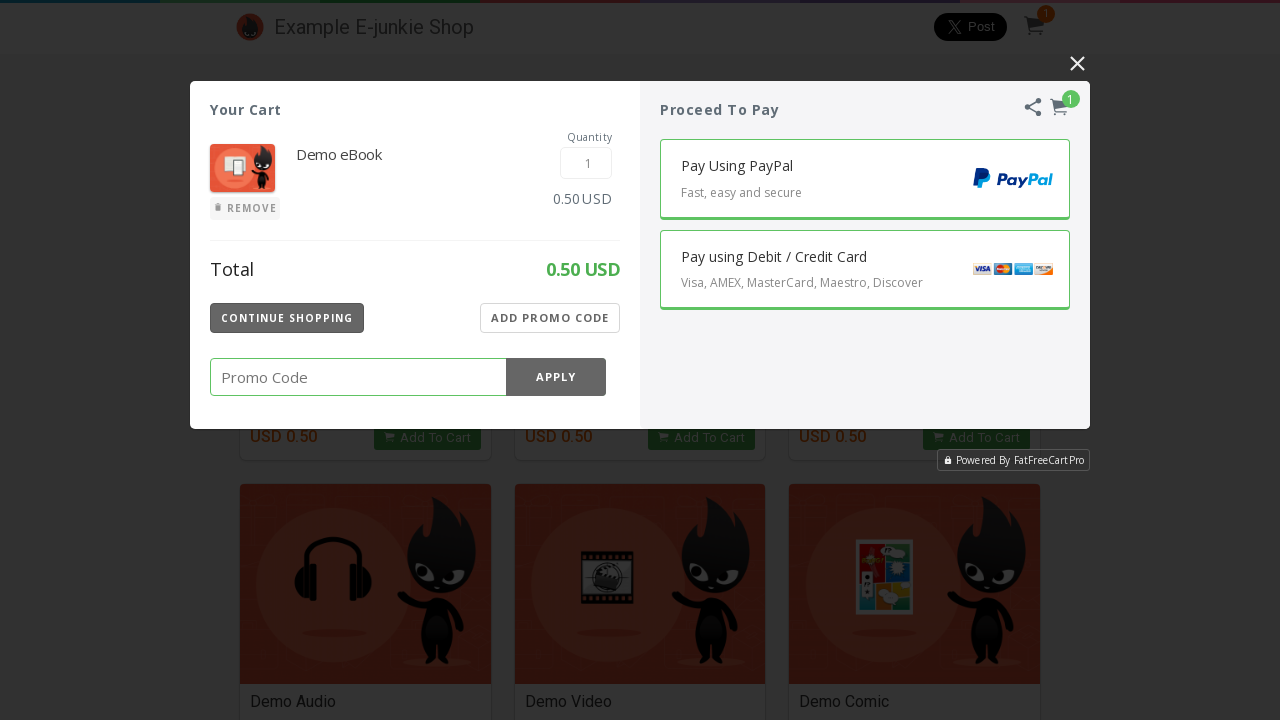

Entered invalid promo code '123456789' on iframe.EJIframeV3.EJOverlayV3 >> nth=0 >> internal:control=enter-frame >> .Promo
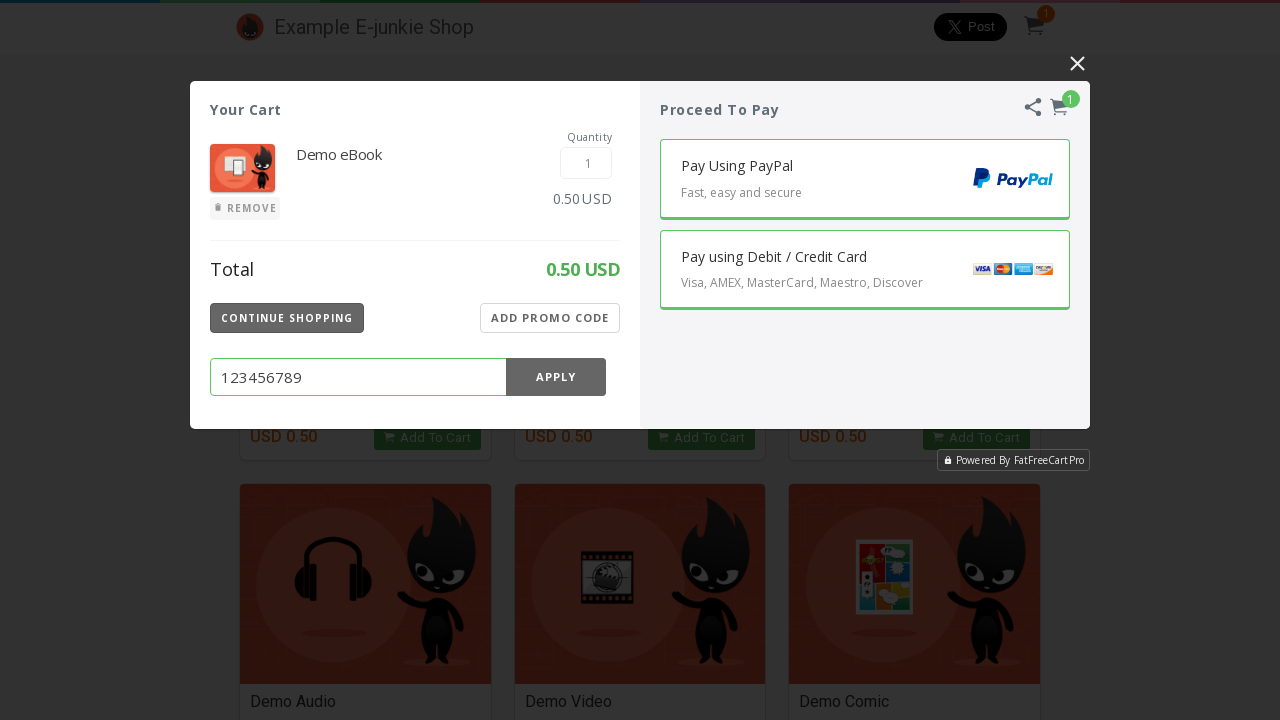

Clicked 'Apply' button to validate promo code at (556, 377) on iframe.EJIframeV3.EJOverlayV3 >> nth=0 >> internal:control=enter-frame >> button
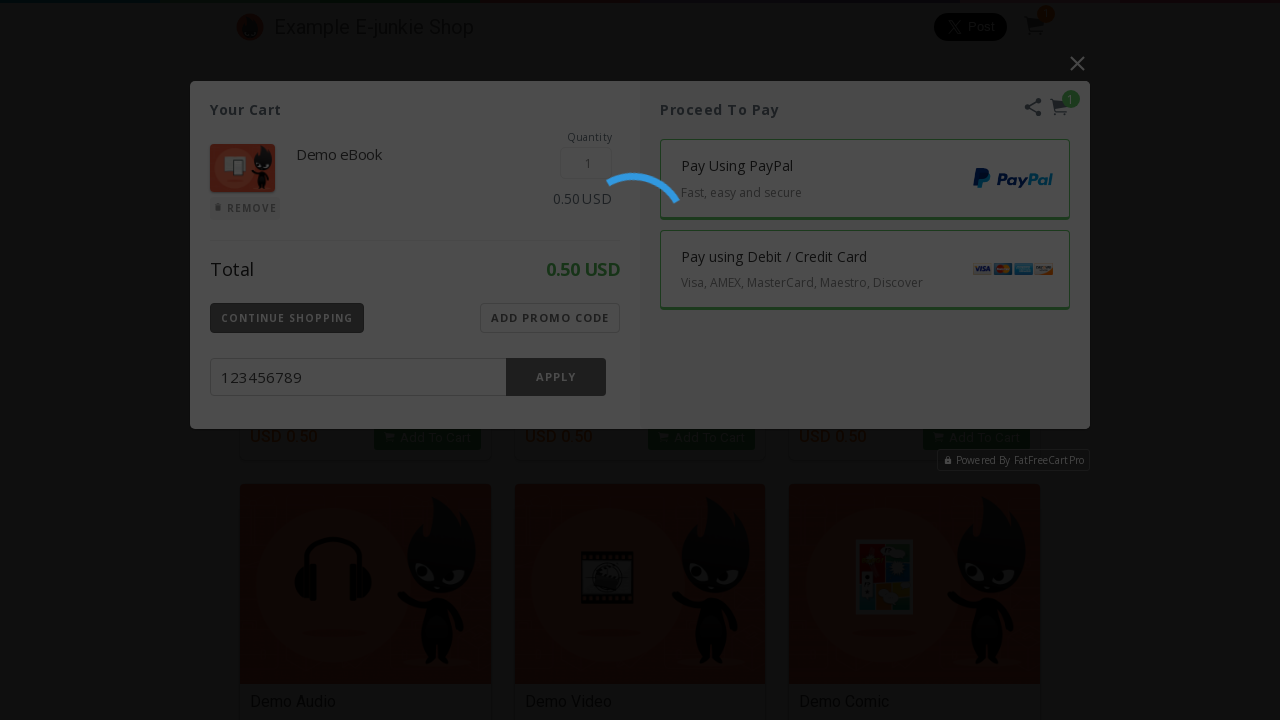

Error message appeared on screen
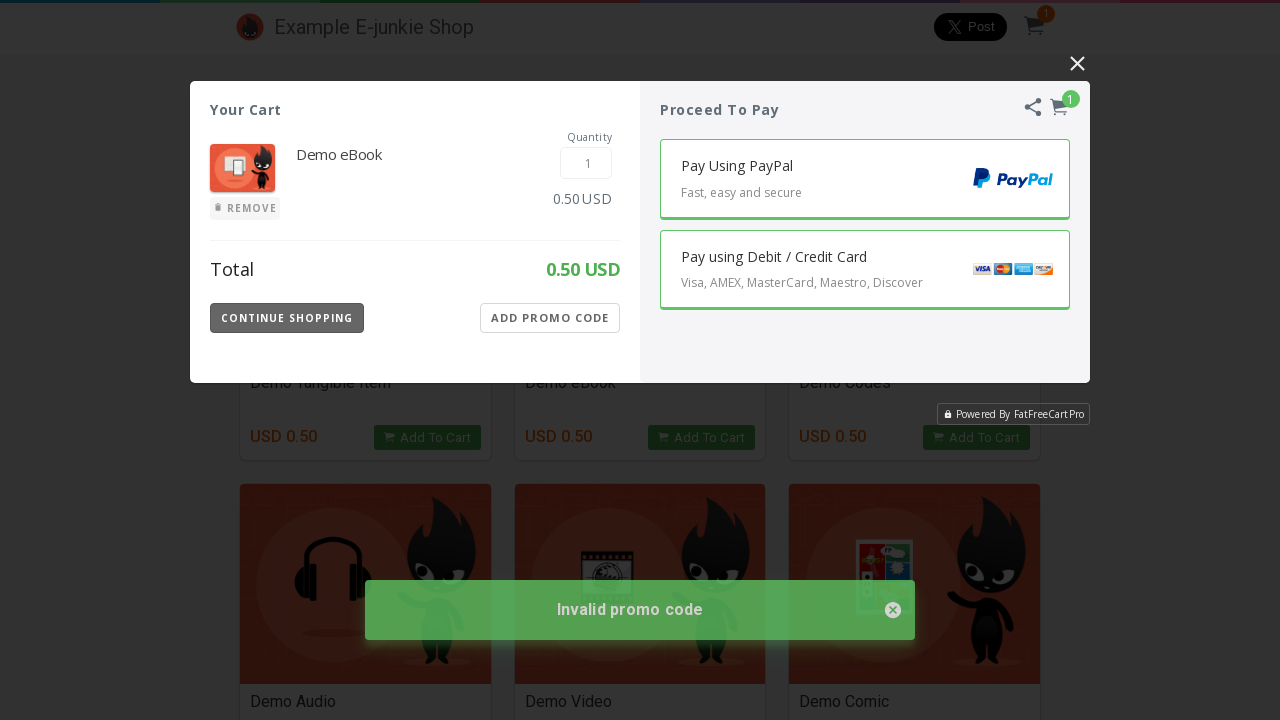

Retrieved error message text: 'Invalid promo code'
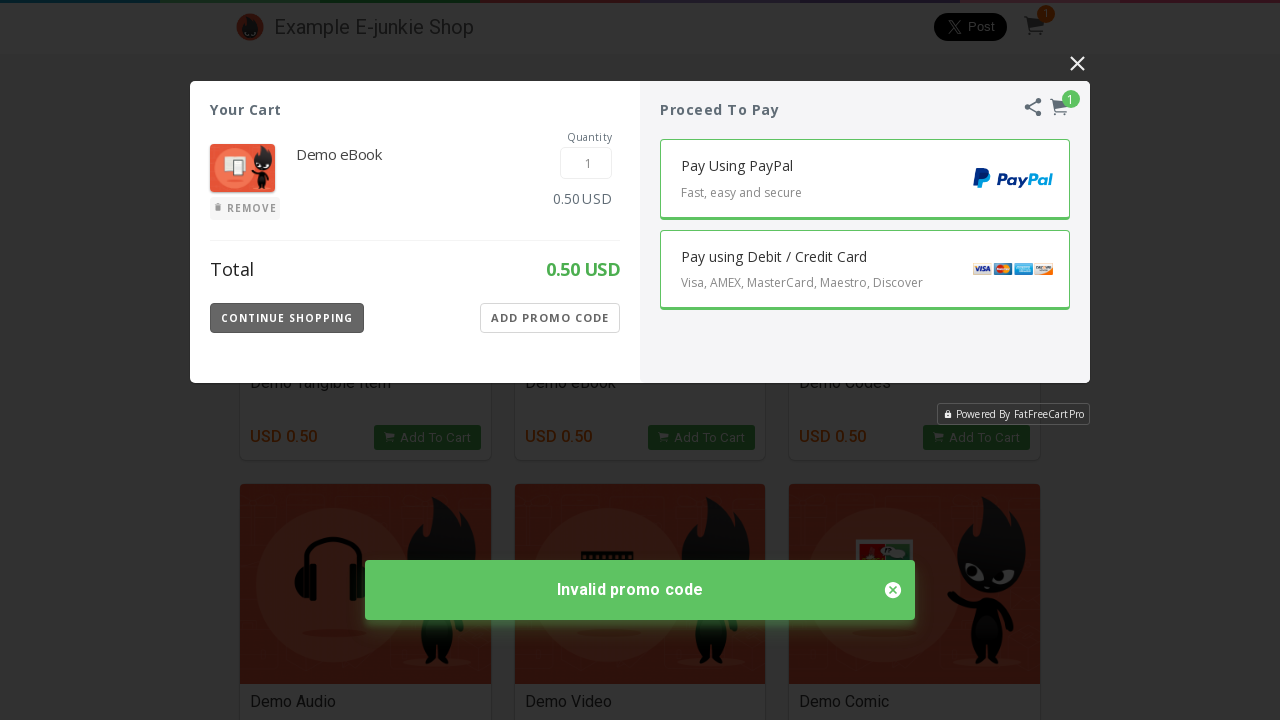

Verified 'Invalid promo code' message is displayed
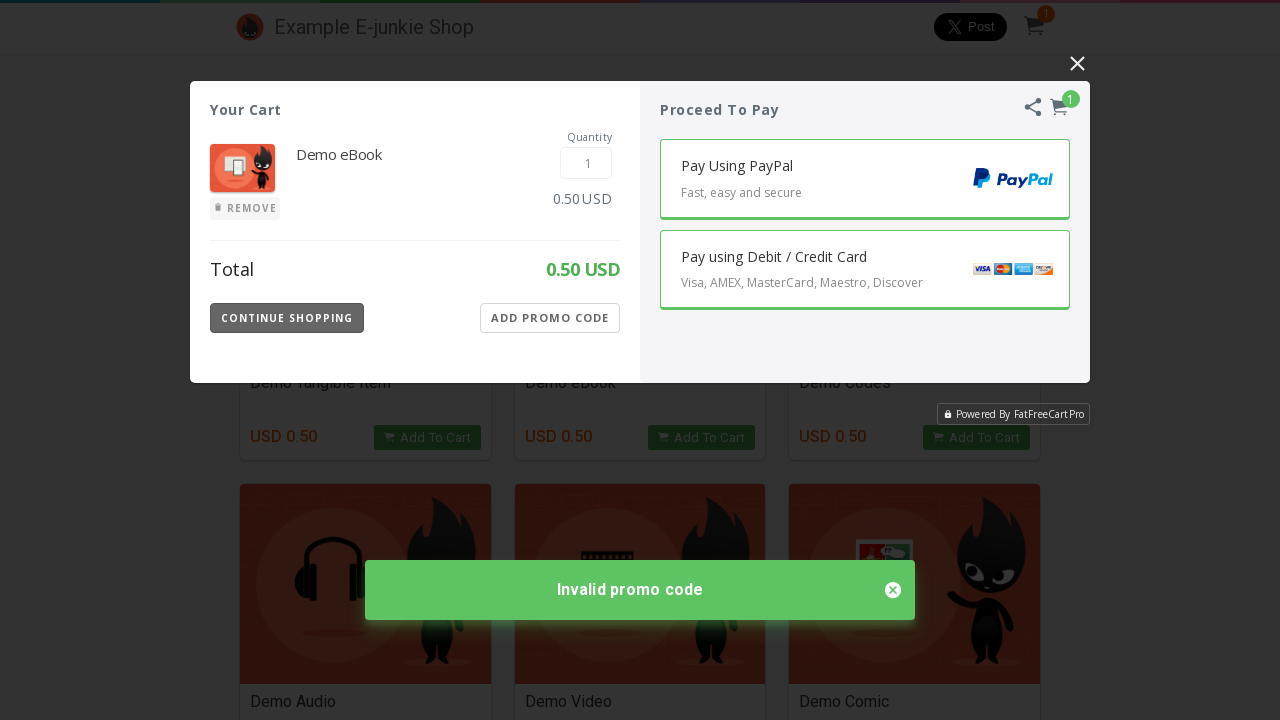

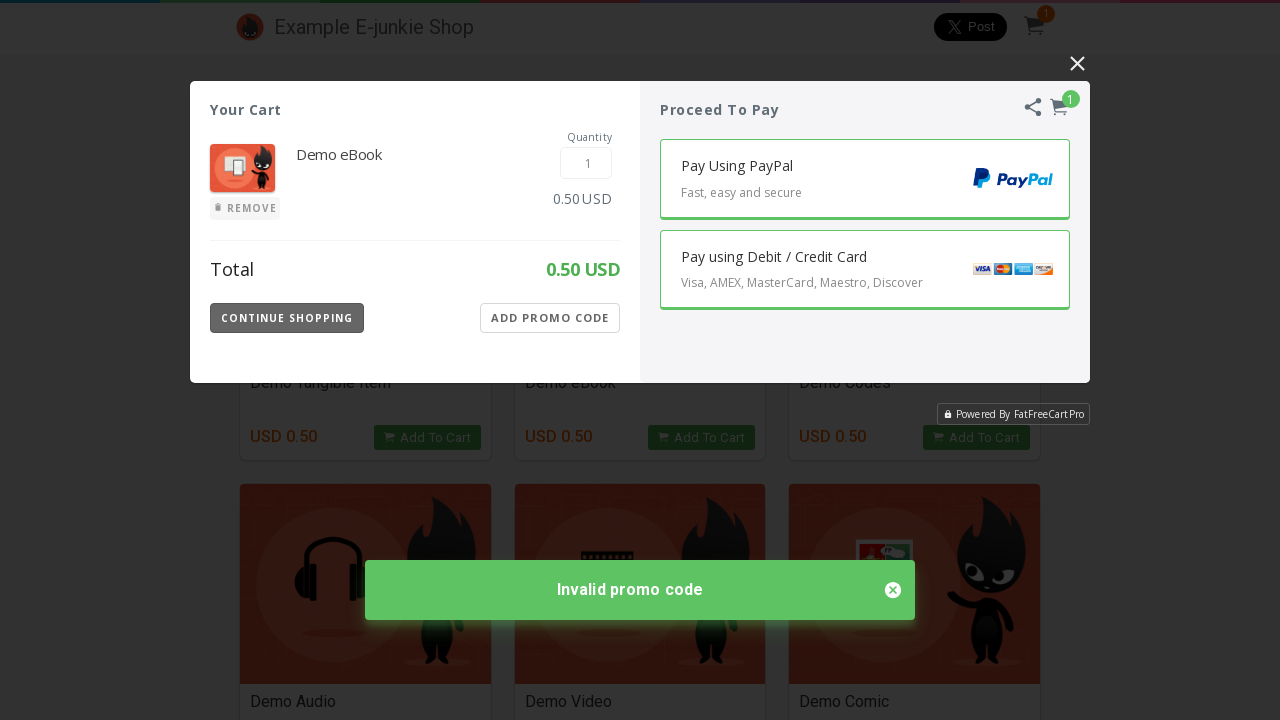